Tests drag and drop by offset functionality by dragging an element to a specific offset position

Starting URL: https://jqueryui.com/resources/demos/draggable/default.html

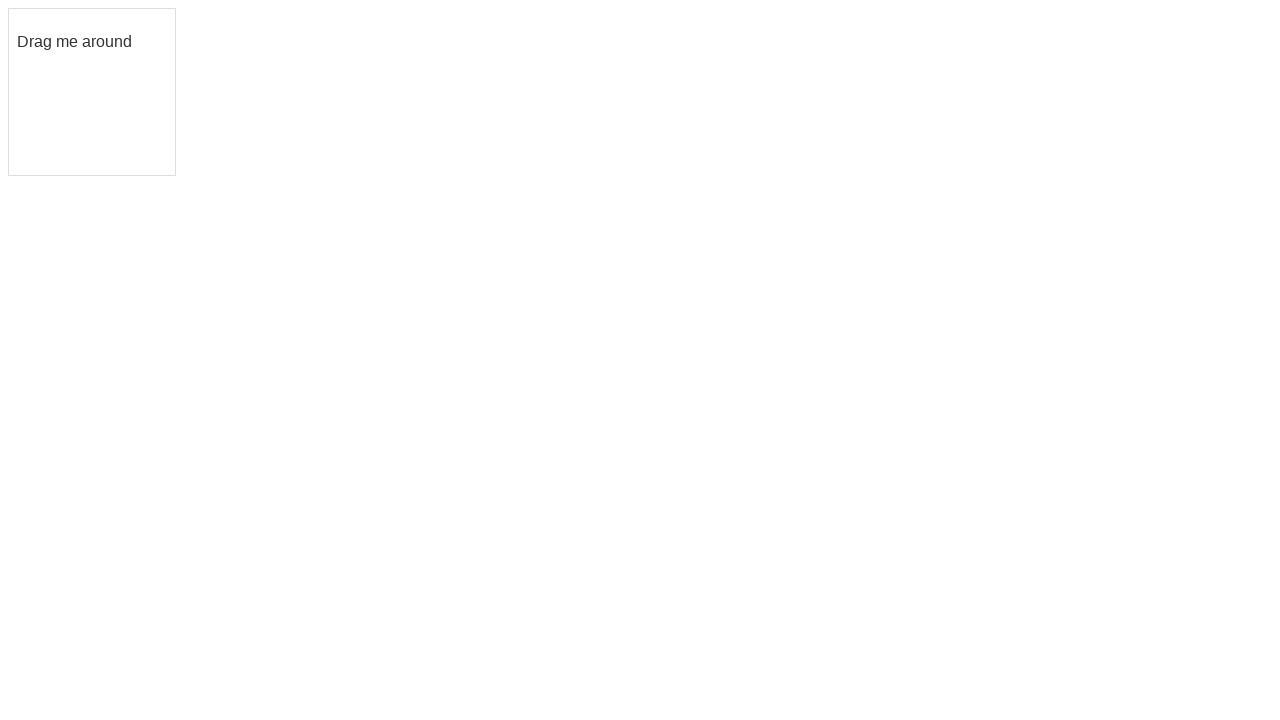

Located the draggable element
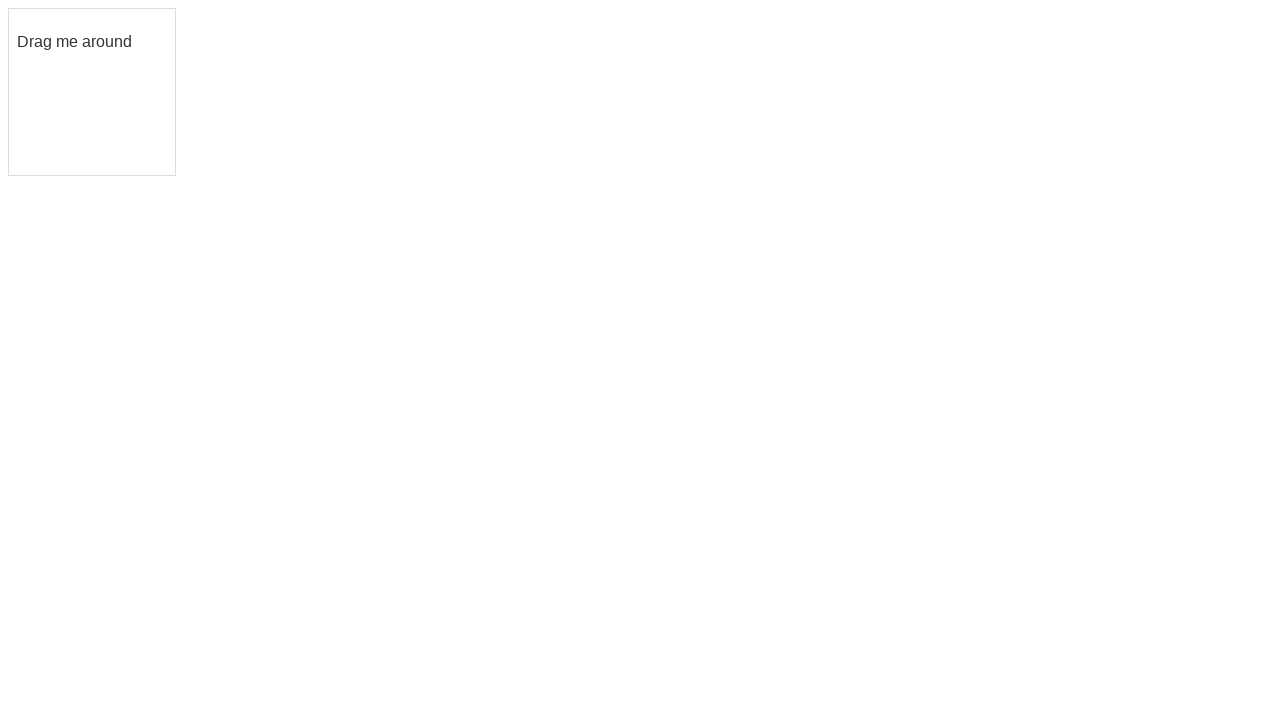

Draggable element is now visible
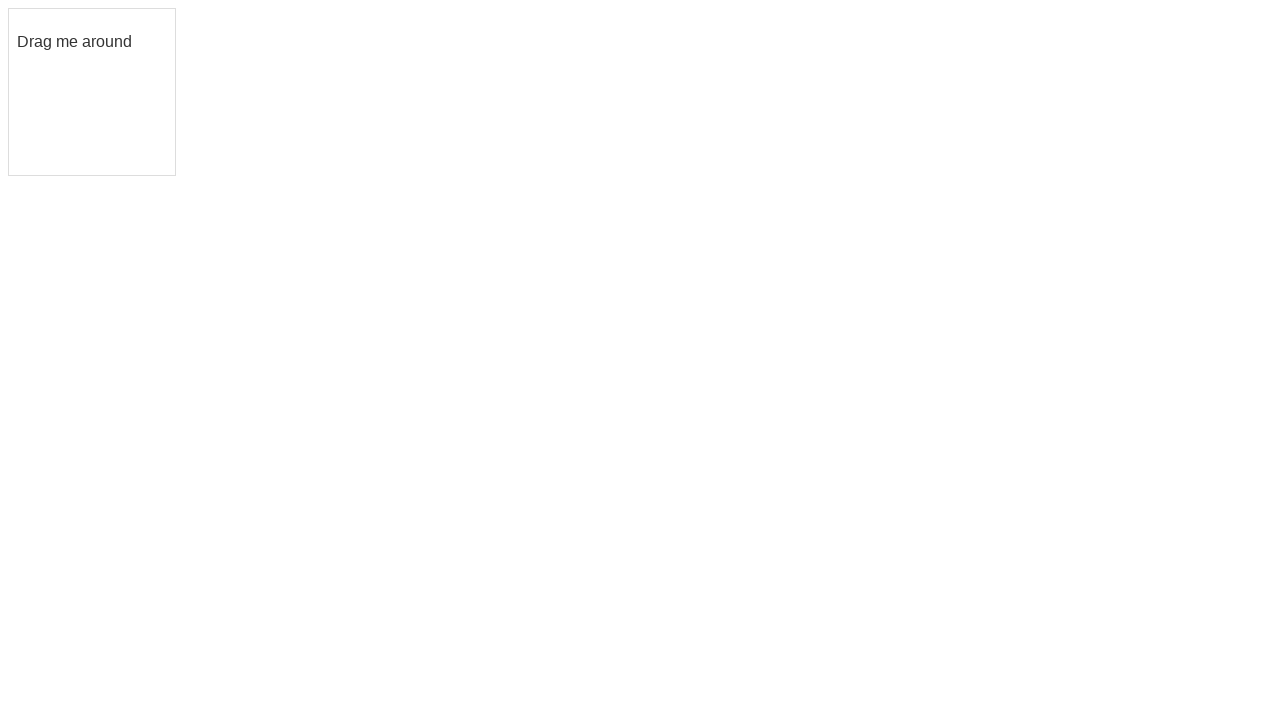

Retrieved bounding box of draggable element
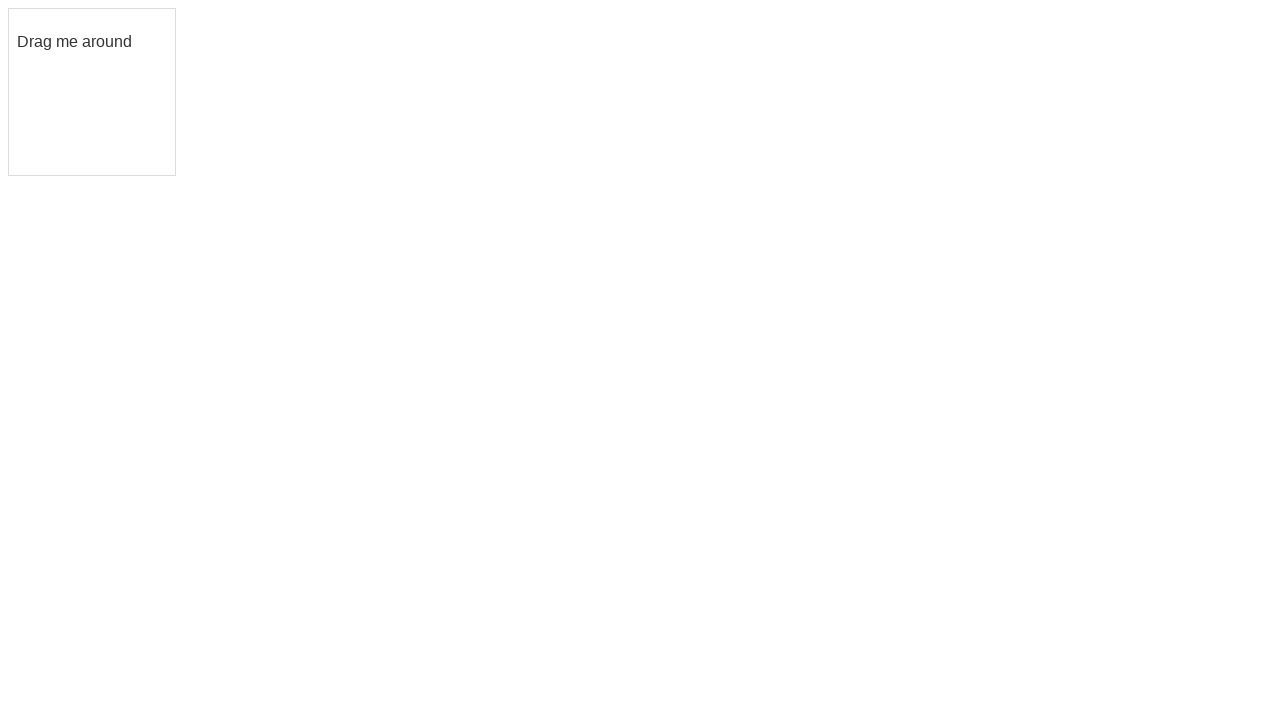

Moved mouse to center of draggable element at (92, 92)
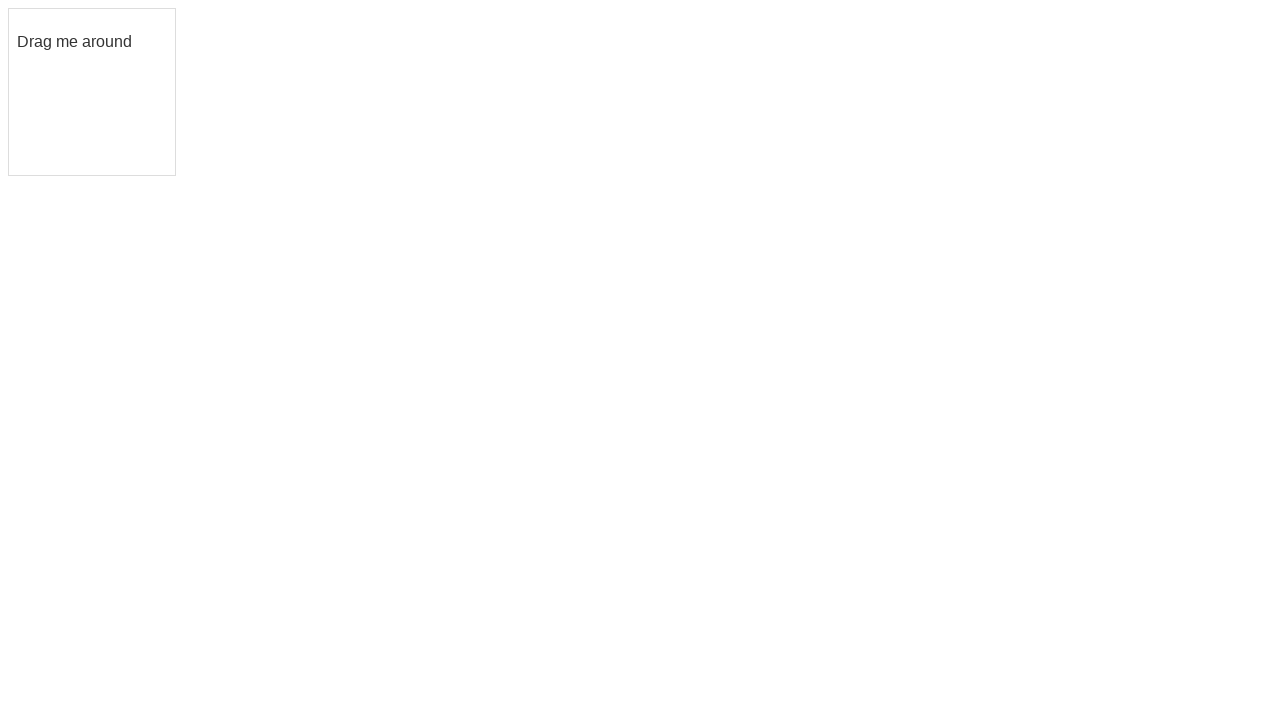

Pressed mouse button down to start drag at (92, 92)
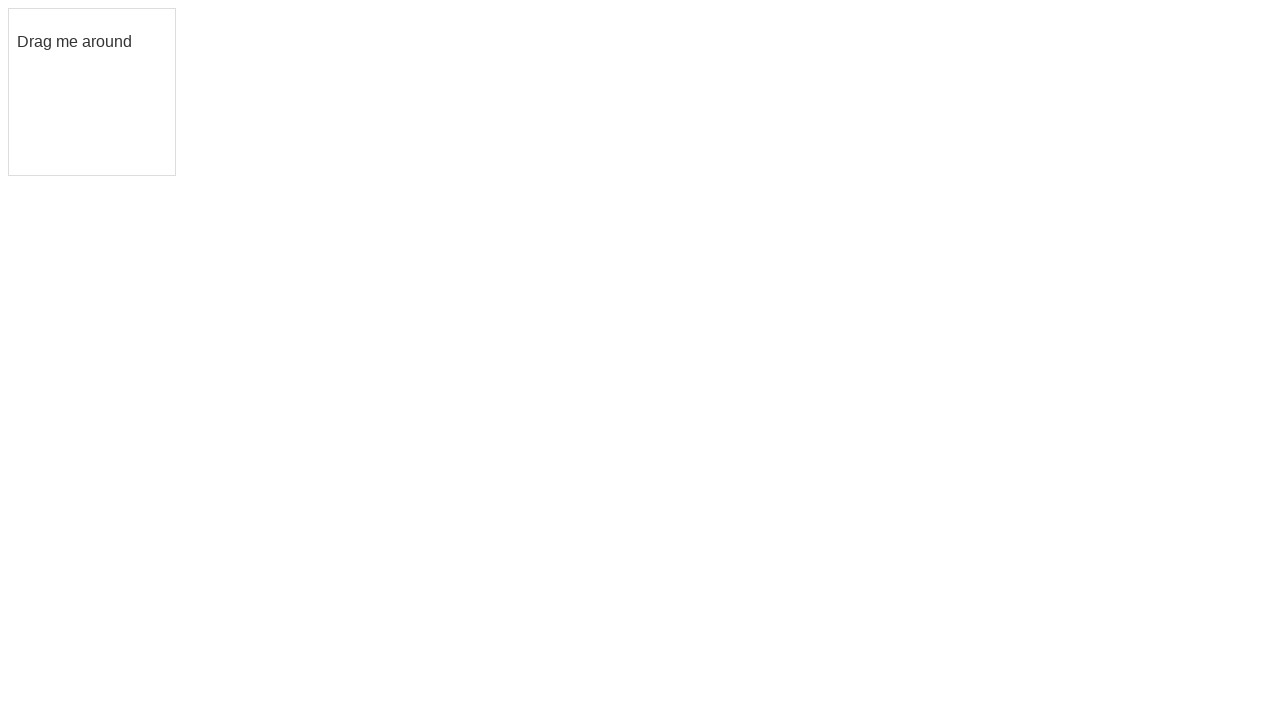

Dragged element 1000px right and 100px down at (1092, 192)
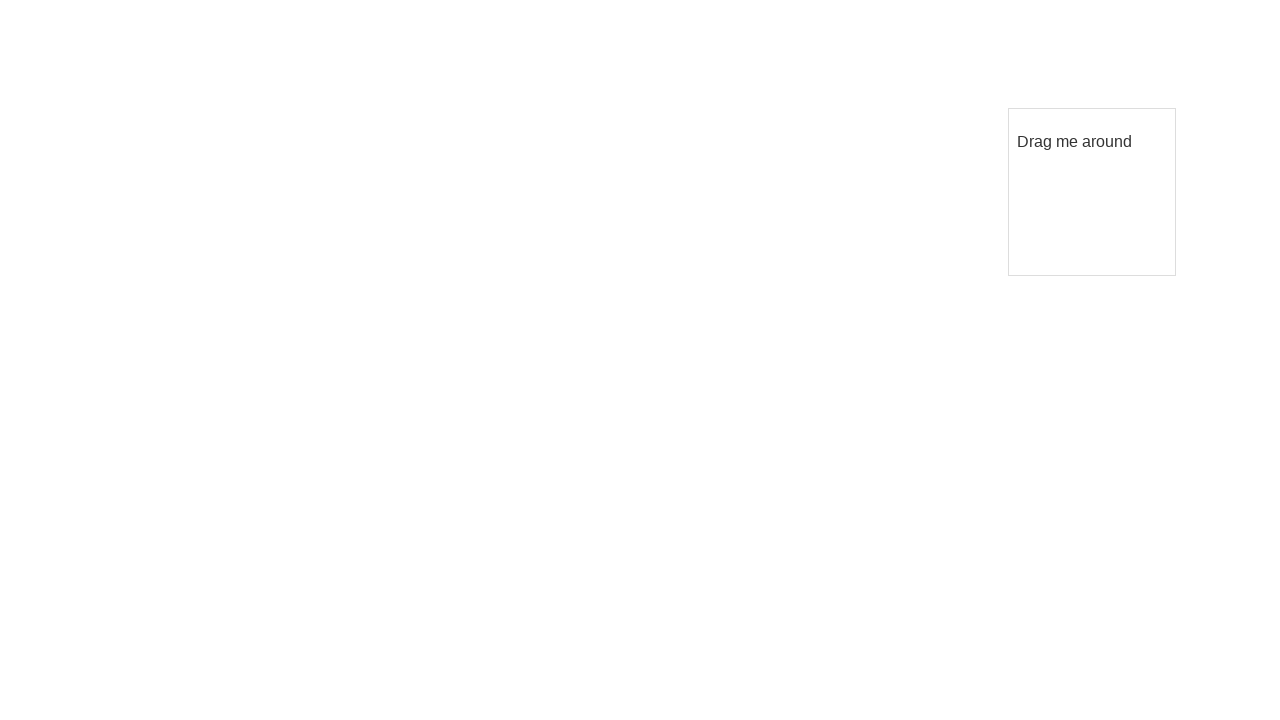

Released mouse button to complete drag operation at (1092, 192)
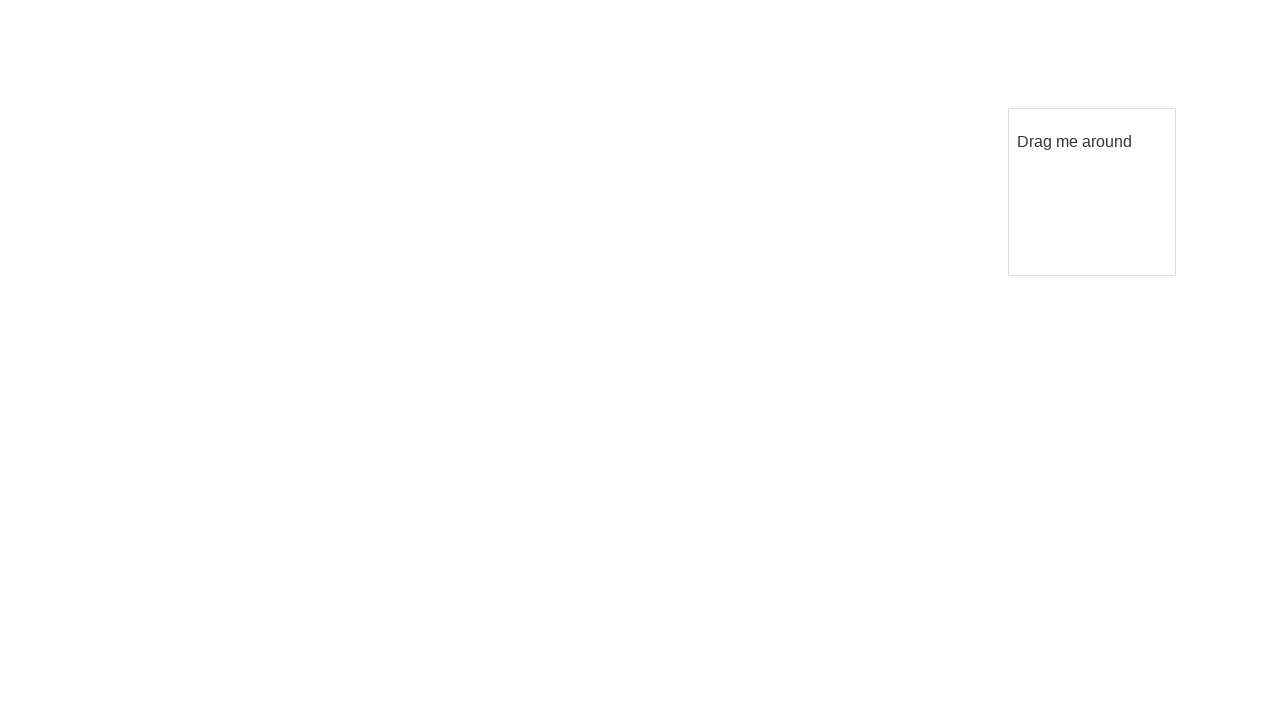

Waited 500ms to verify drag operation completed
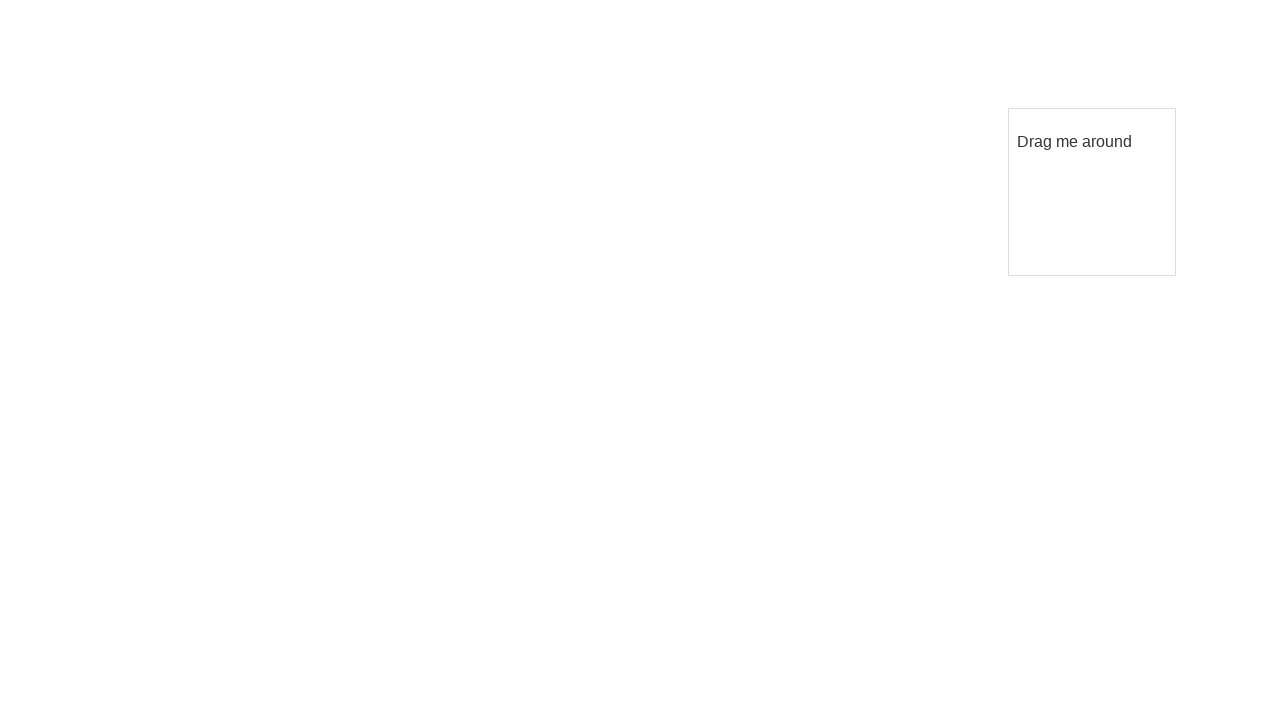

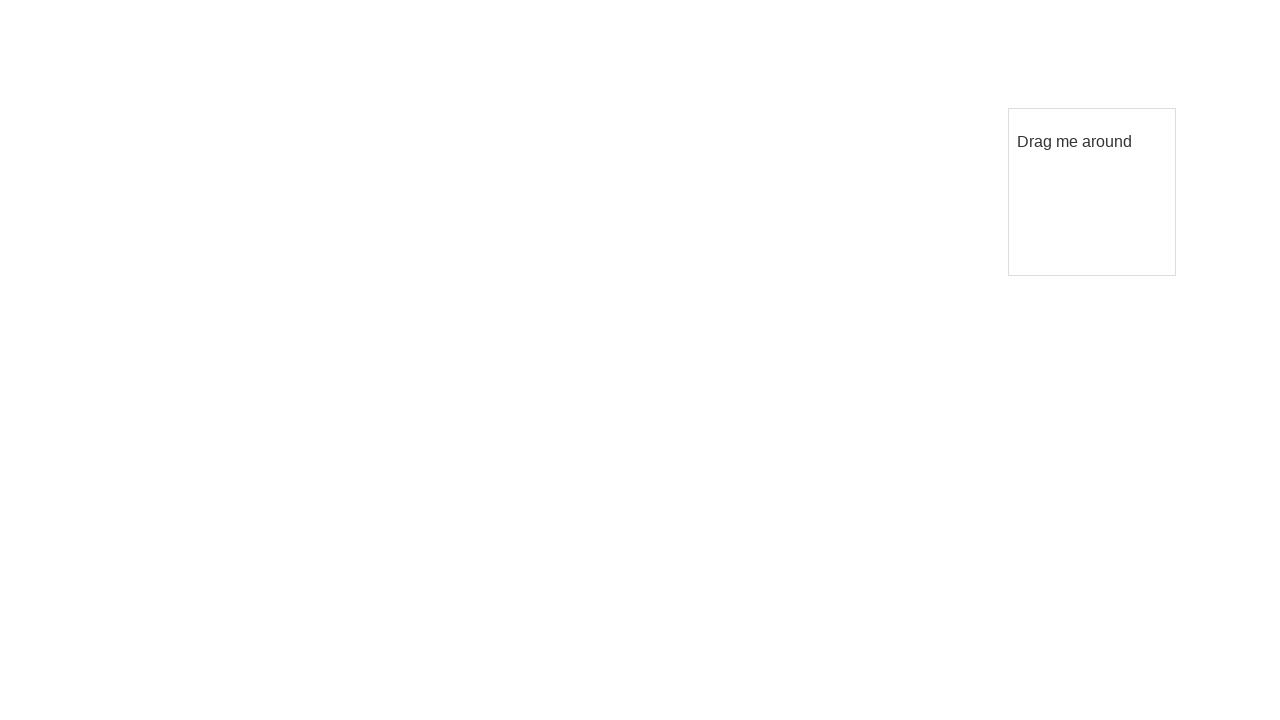